Basic browser automation test that navigates to Rahul Shetty Academy website and verifies the page loads by checking the title and URL are accessible.

Starting URL: https://rahulshettyacademy.com/

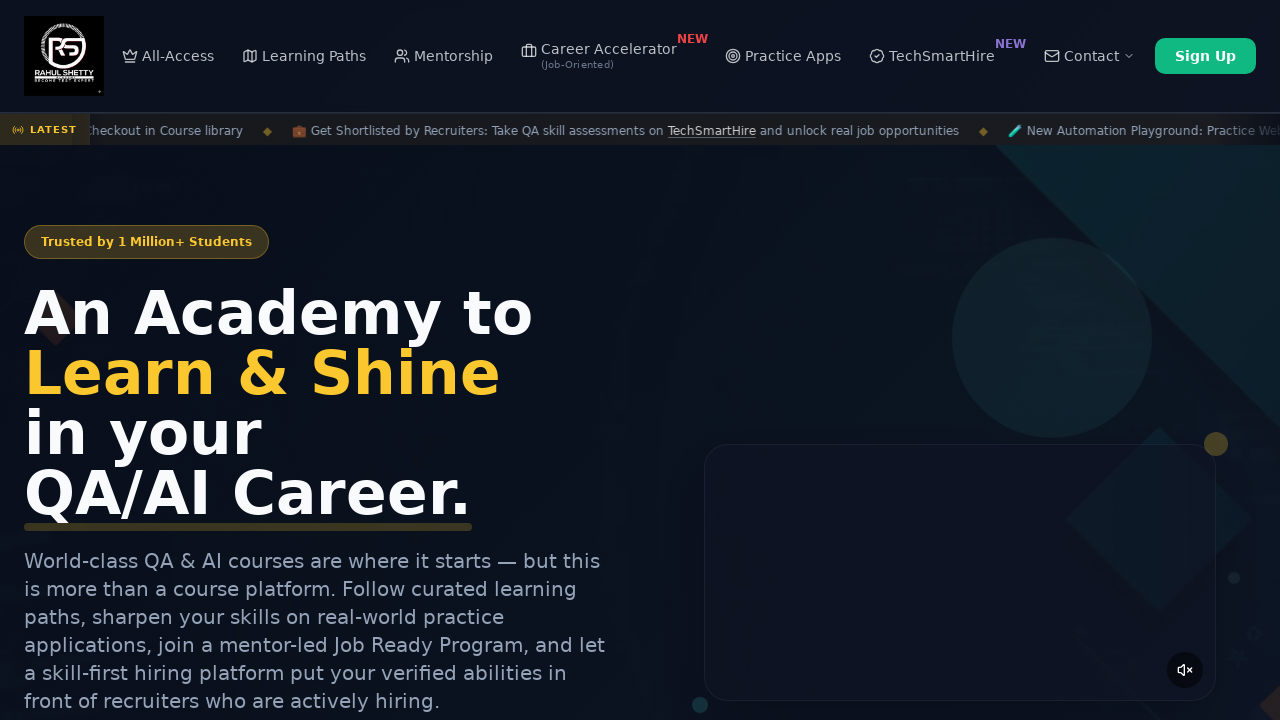

Waited for page to reach domcontentloaded state
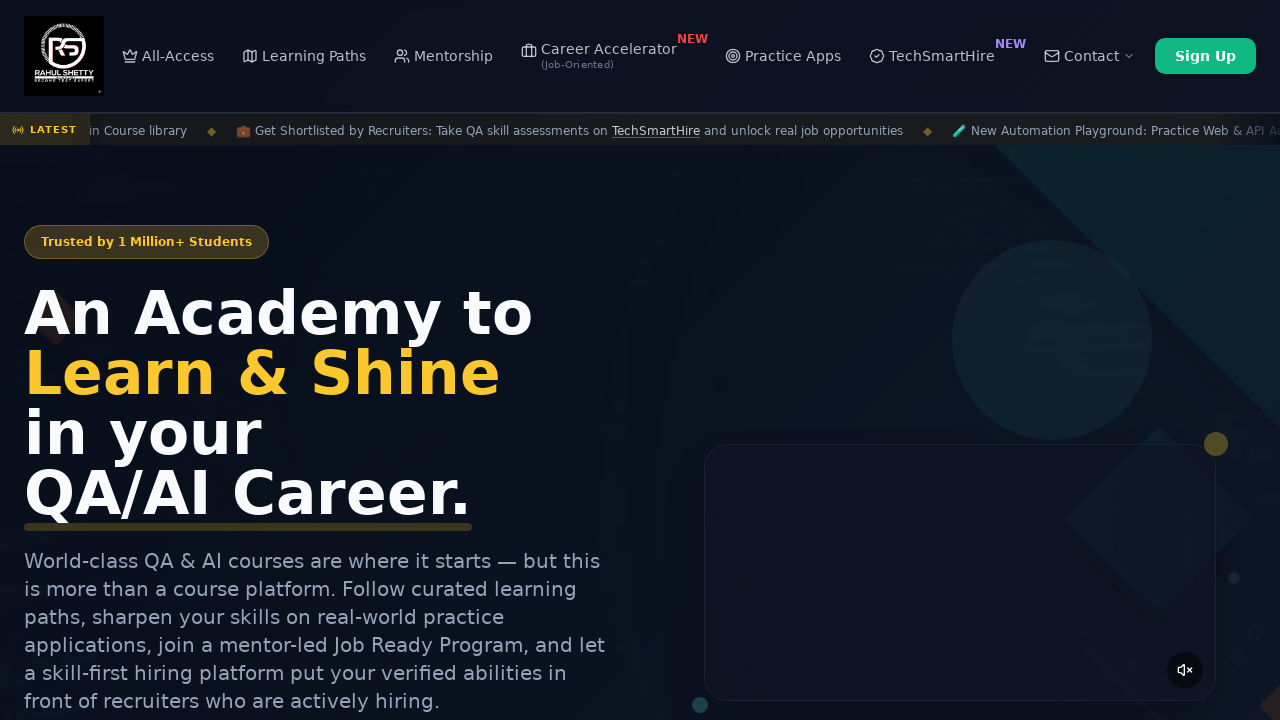

Retrieved page title: Rahul Shetty Academy | QA Automation, Playwright, AI Testing & Online Training
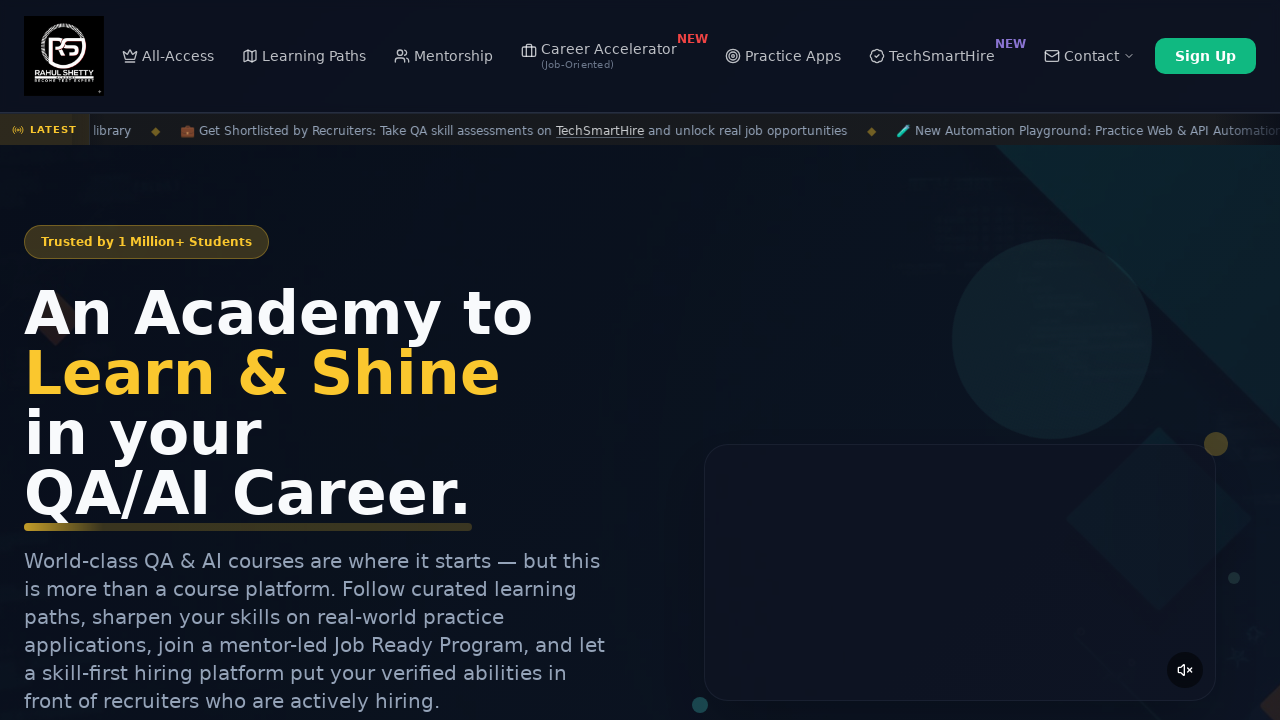

Retrieved current URL: https://rahulshettyacademy.com/
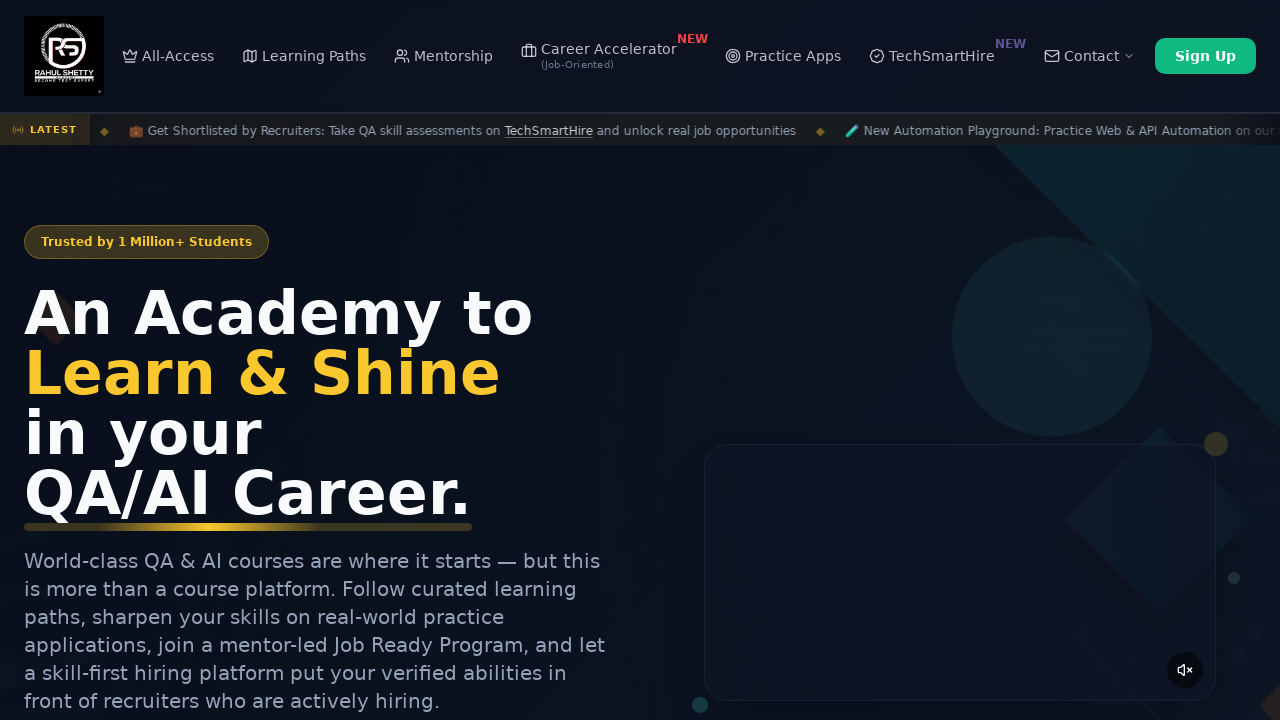

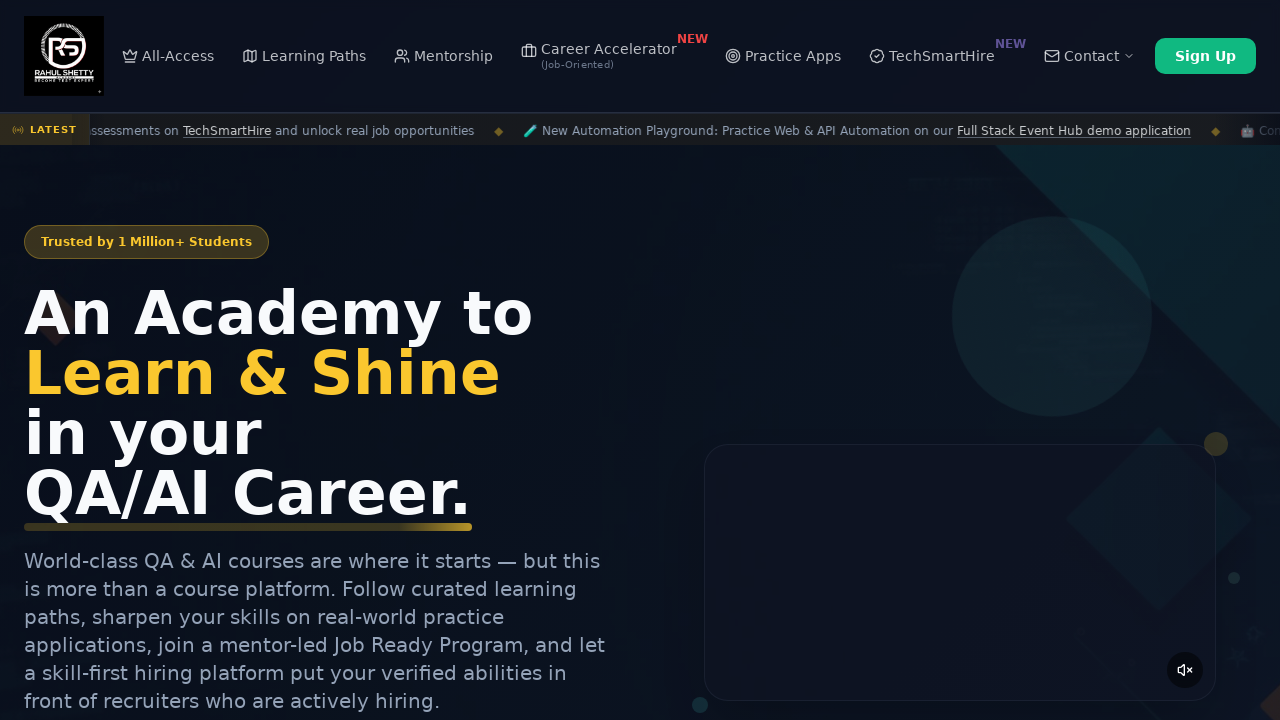